Tests that new todo items are appended to the bottom of the list by creating 3 items and verifying the count

Starting URL: https://demo.playwright.dev/todomvc

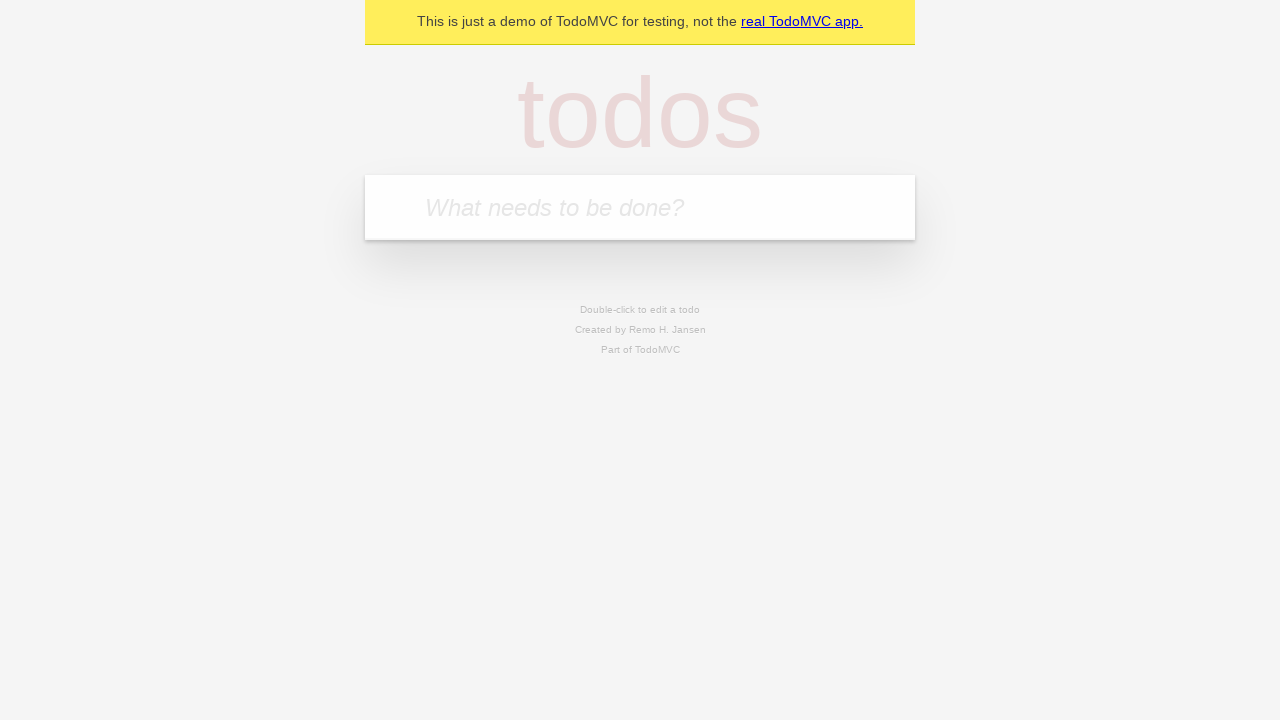

Filled todo input with 'buy some cheese' on internal:attr=[placeholder="What needs to be done?"i]
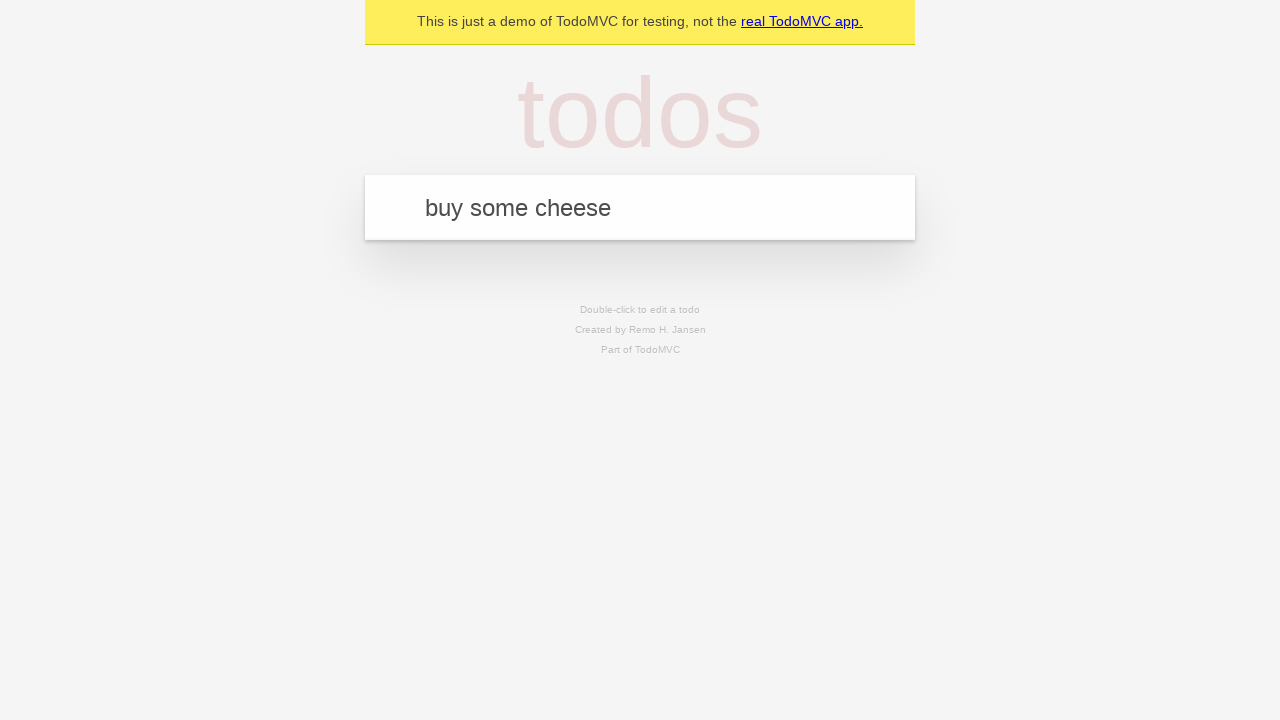

Pressed Enter to add first todo item on internal:attr=[placeholder="What needs to be done?"i]
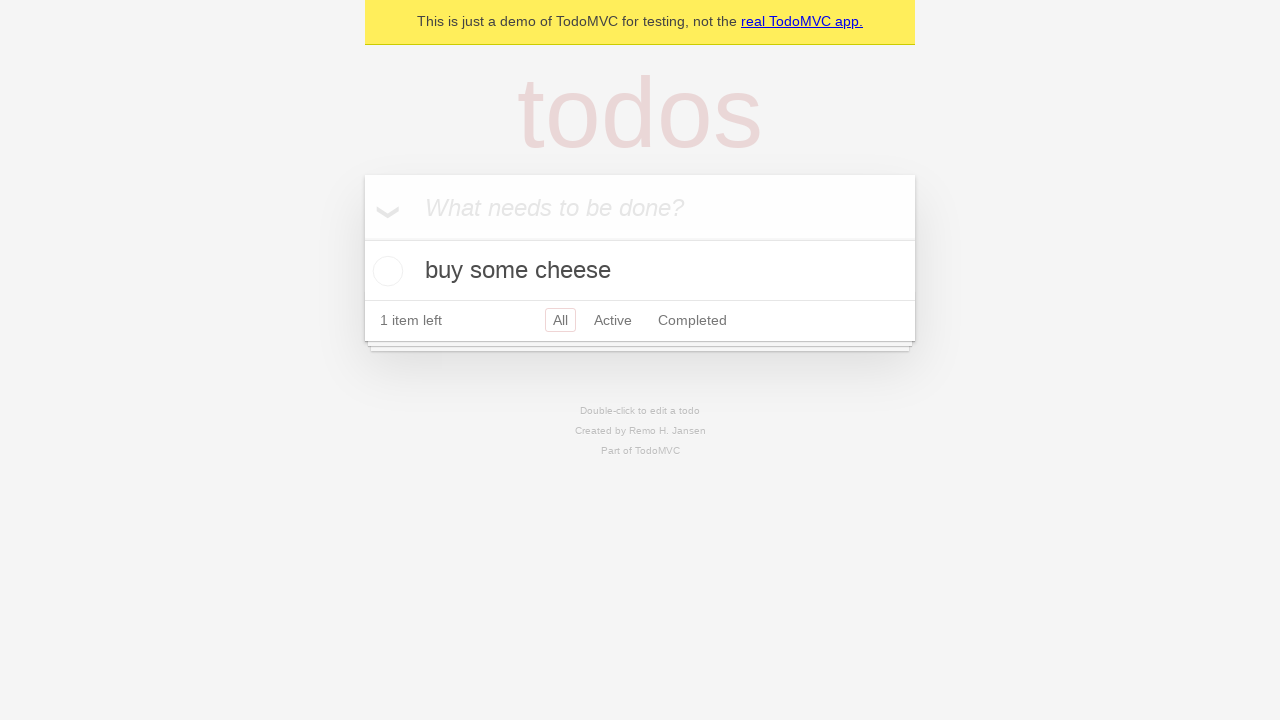

Filled todo input with 'feed the cat' on internal:attr=[placeholder="What needs to be done?"i]
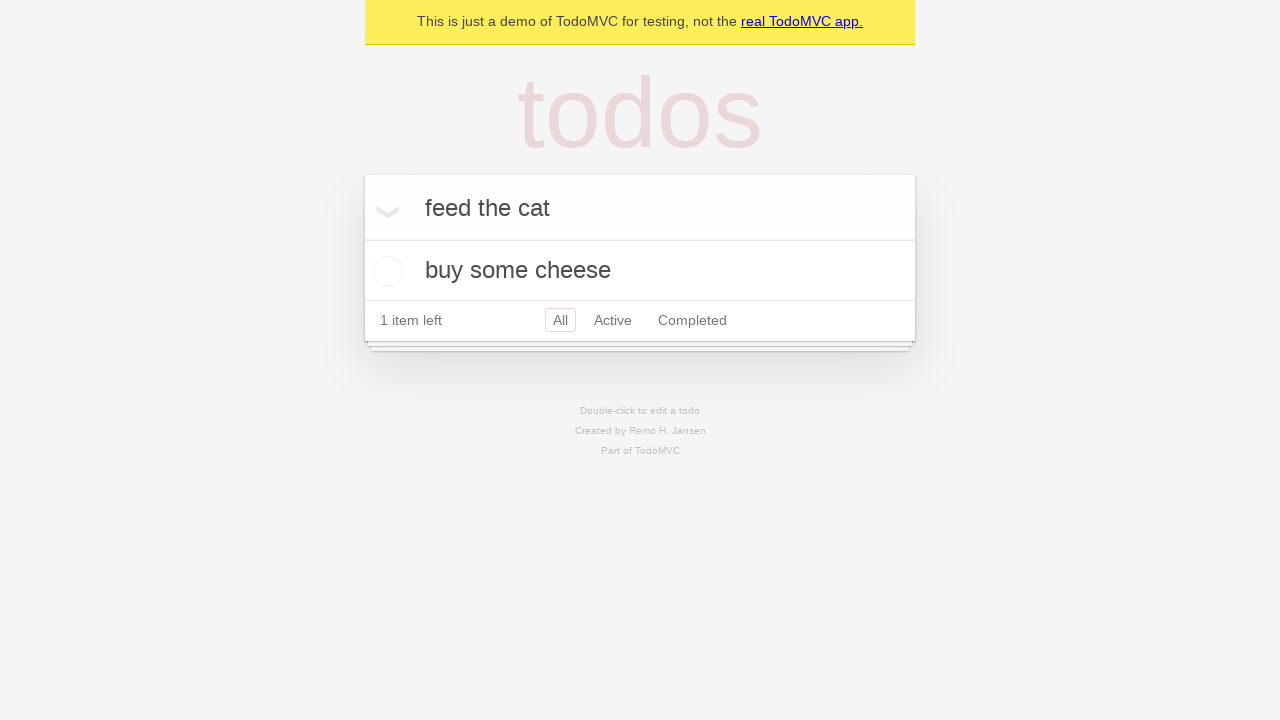

Pressed Enter to add second todo item on internal:attr=[placeholder="What needs to be done?"i]
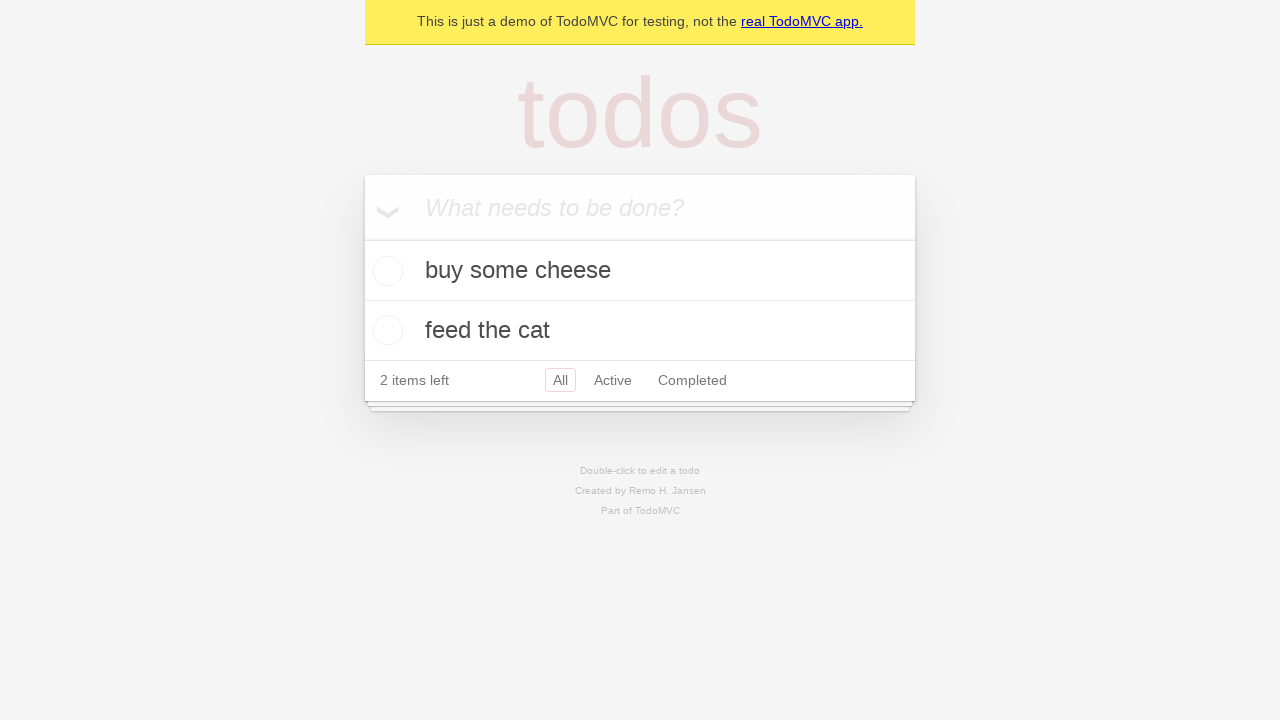

Filled todo input with 'book a doctors appointment' on internal:attr=[placeholder="What needs to be done?"i]
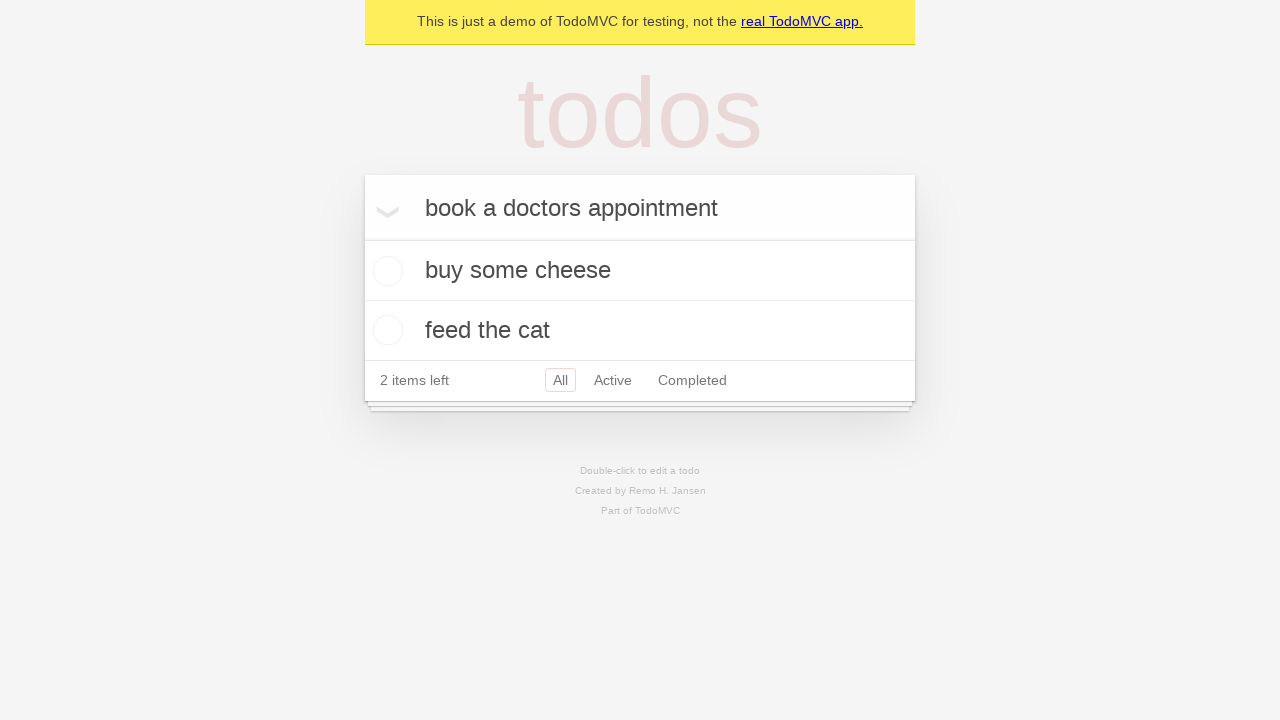

Pressed Enter to add third todo item on internal:attr=[placeholder="What needs to be done?"i]
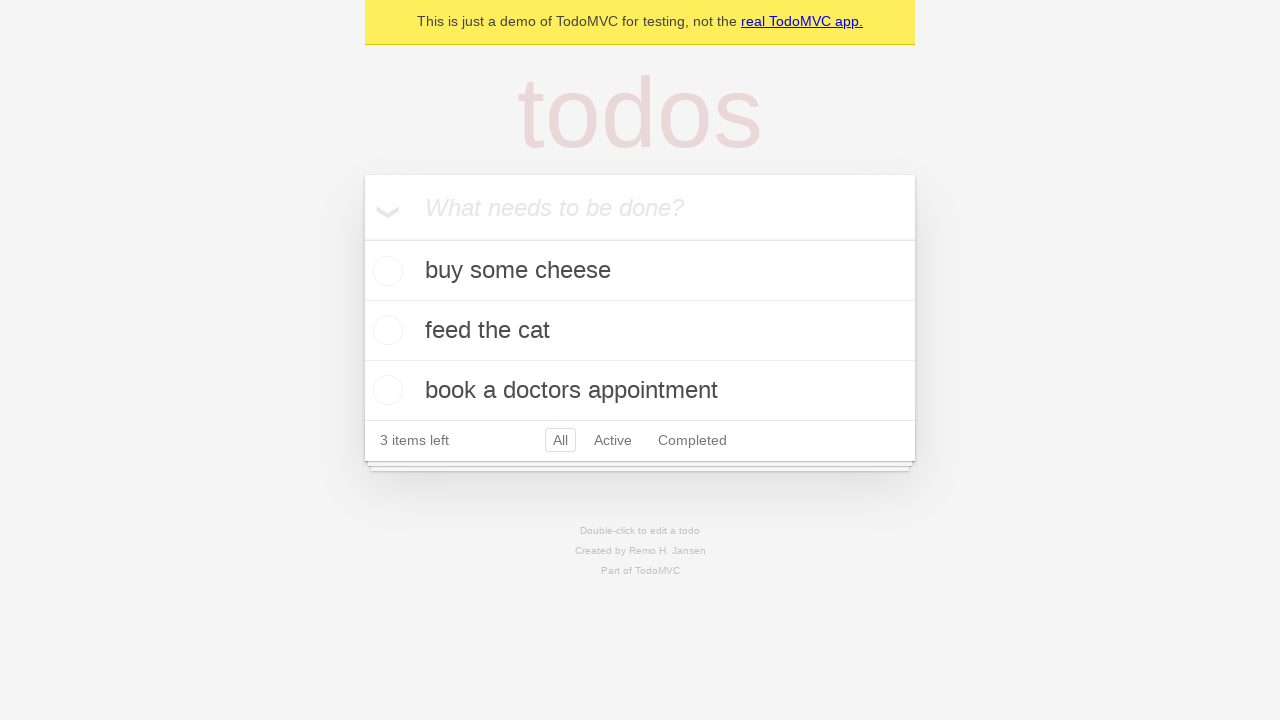

Verified todo count element is visible with all 3 items added
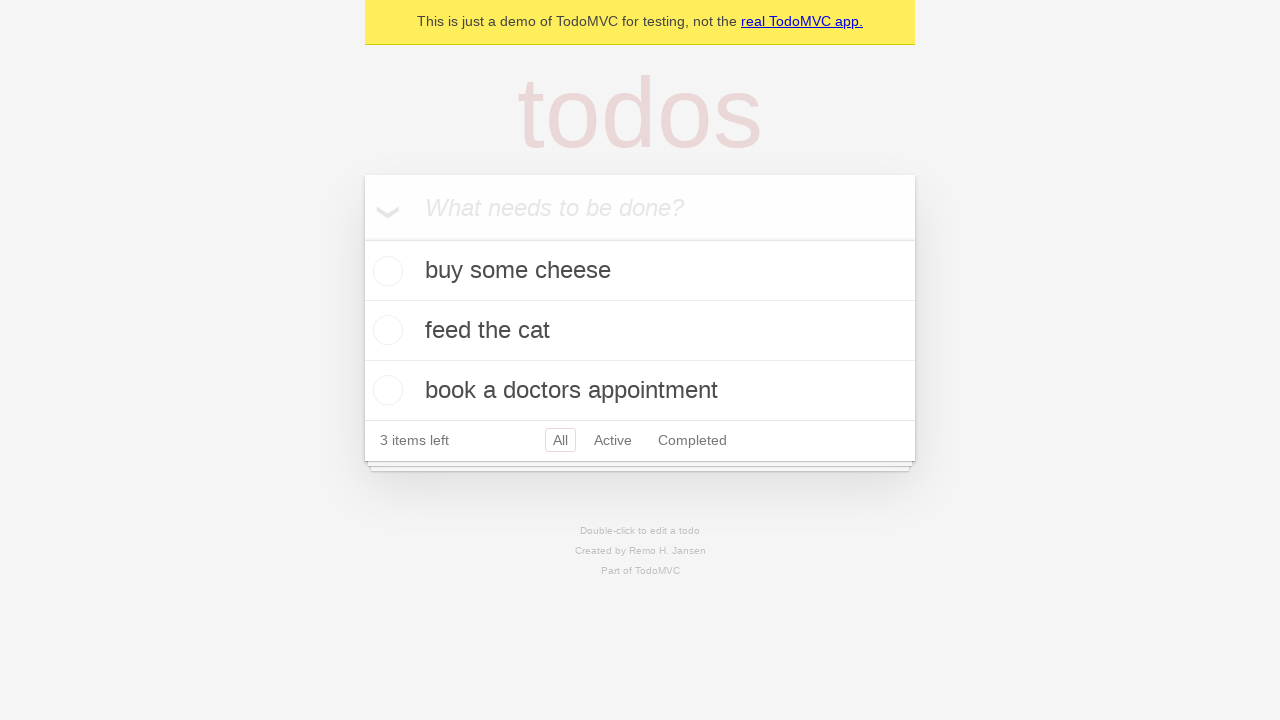

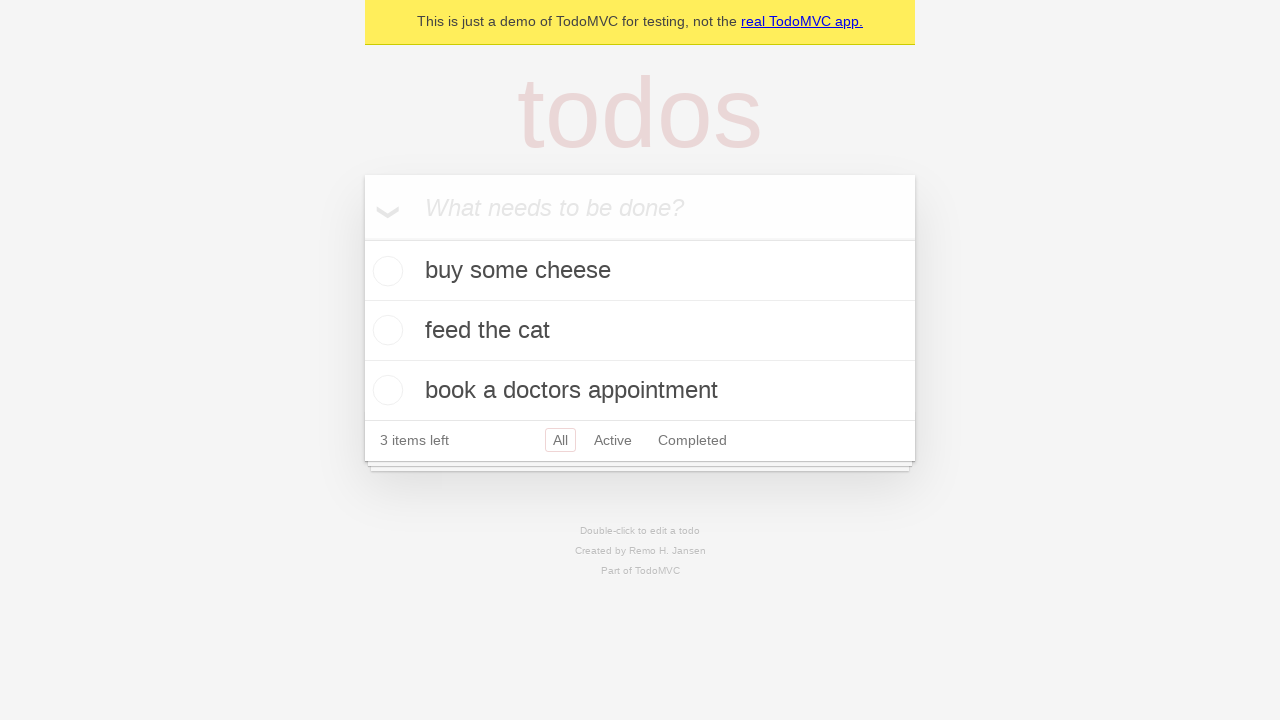